Tests browser tab management by opening new tabs via link clicks, switching between tabs, filling forms in different tabs, and opening tabs programmatically.

Starting URL: https://ui.vision/demo/tabs

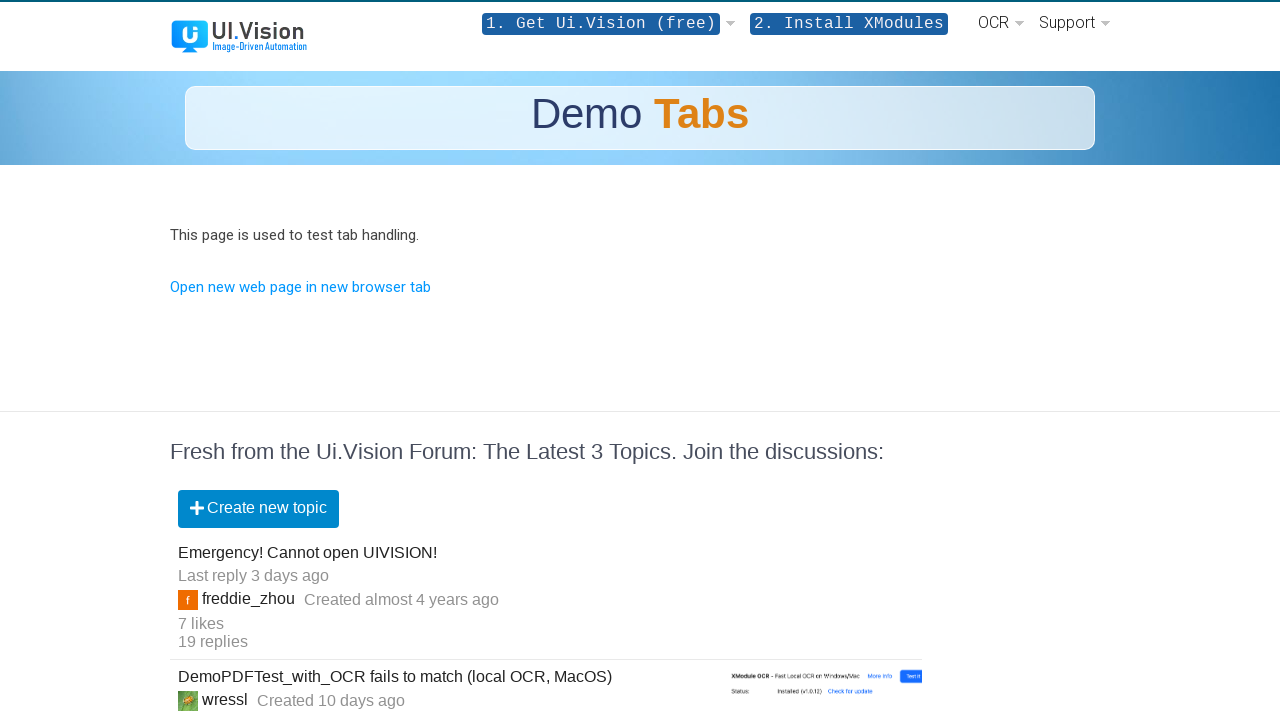

Clicked link to open new tab at (300, 287) on text=Open new web page in new browser tab
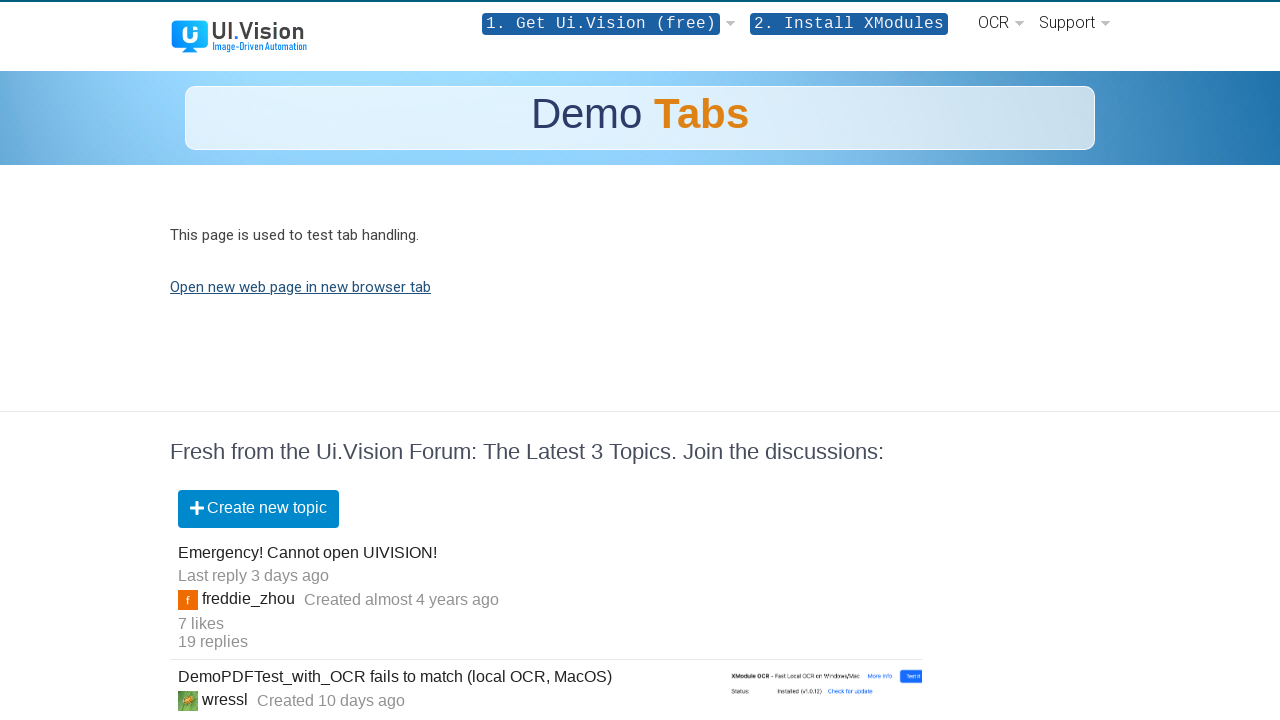

Waited for tab1 to load
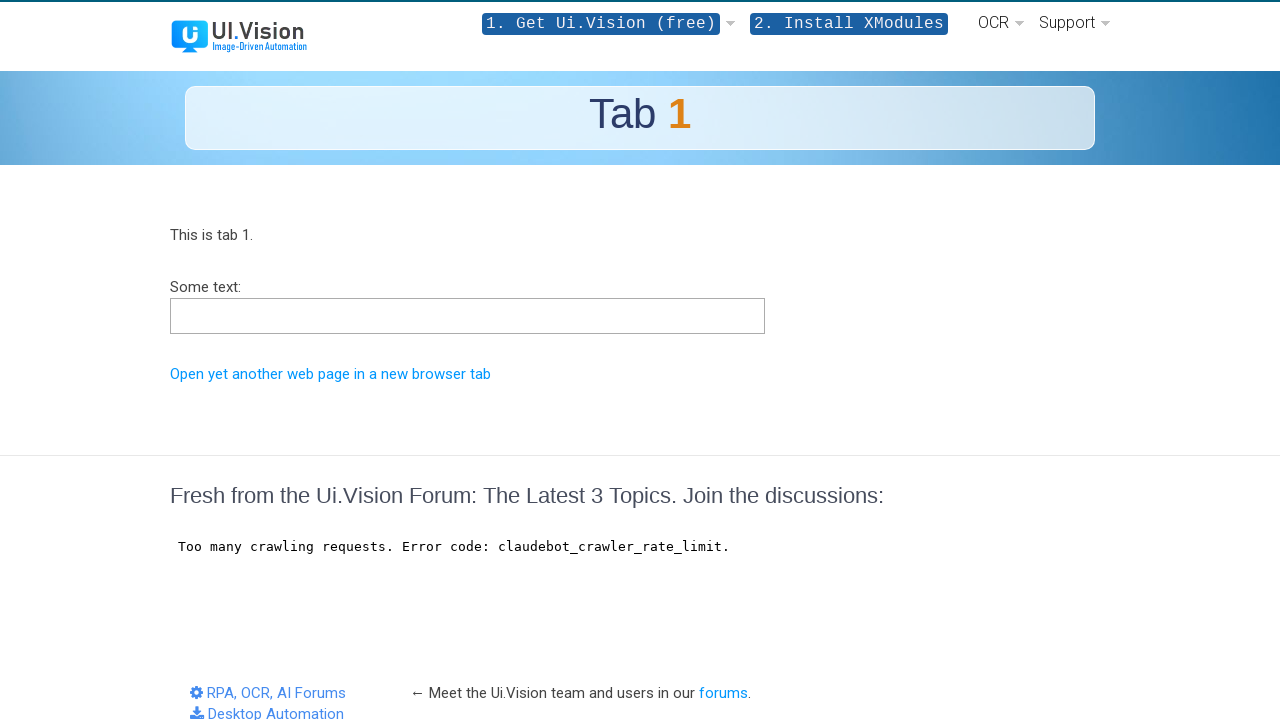

Verified tab1 title contains 'TAB1'
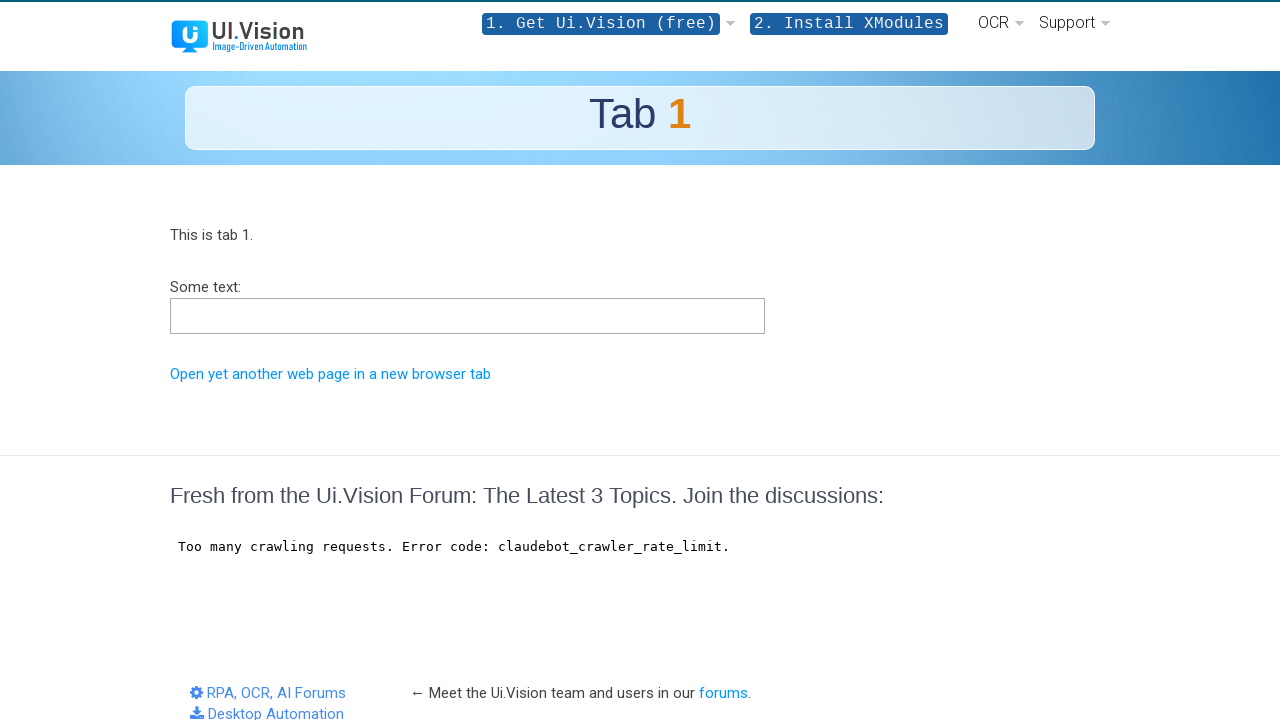

Filled form field in tab1 with 'this is tab 1' on #sometext1
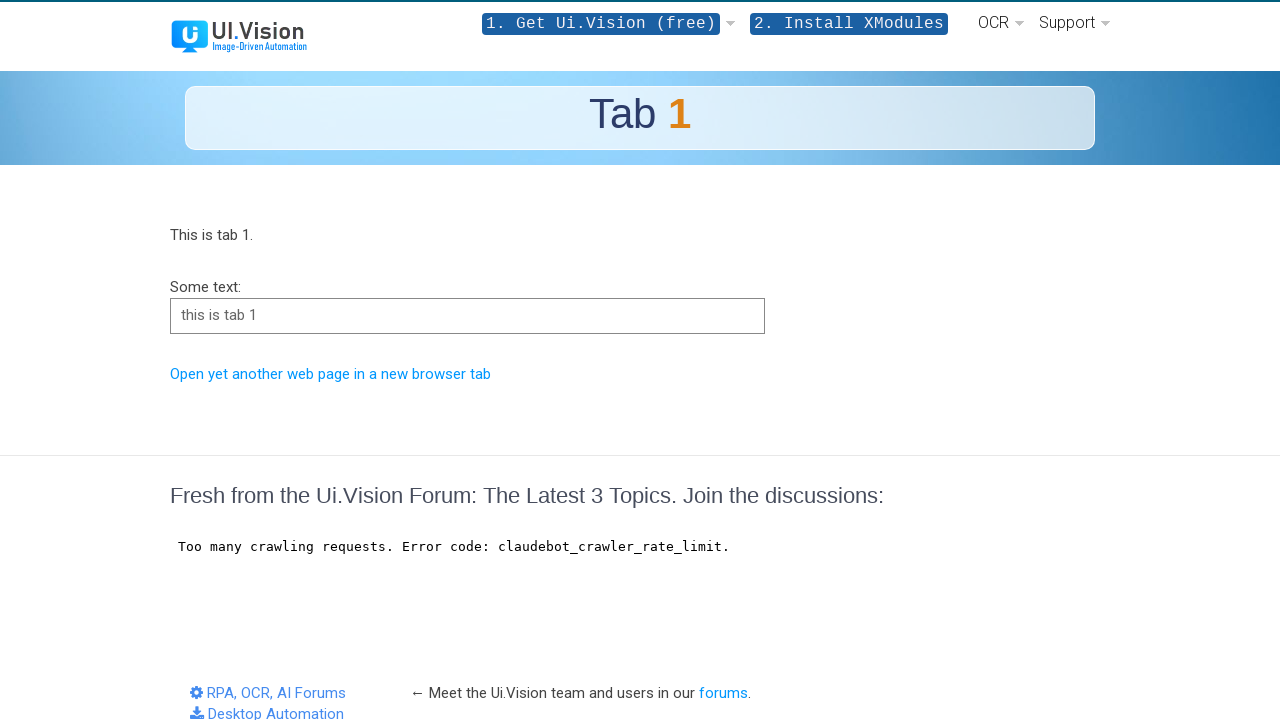

Clicked link in tab1 to open another tab at (330, 374) on text=Open yet another web page in a new browser tab
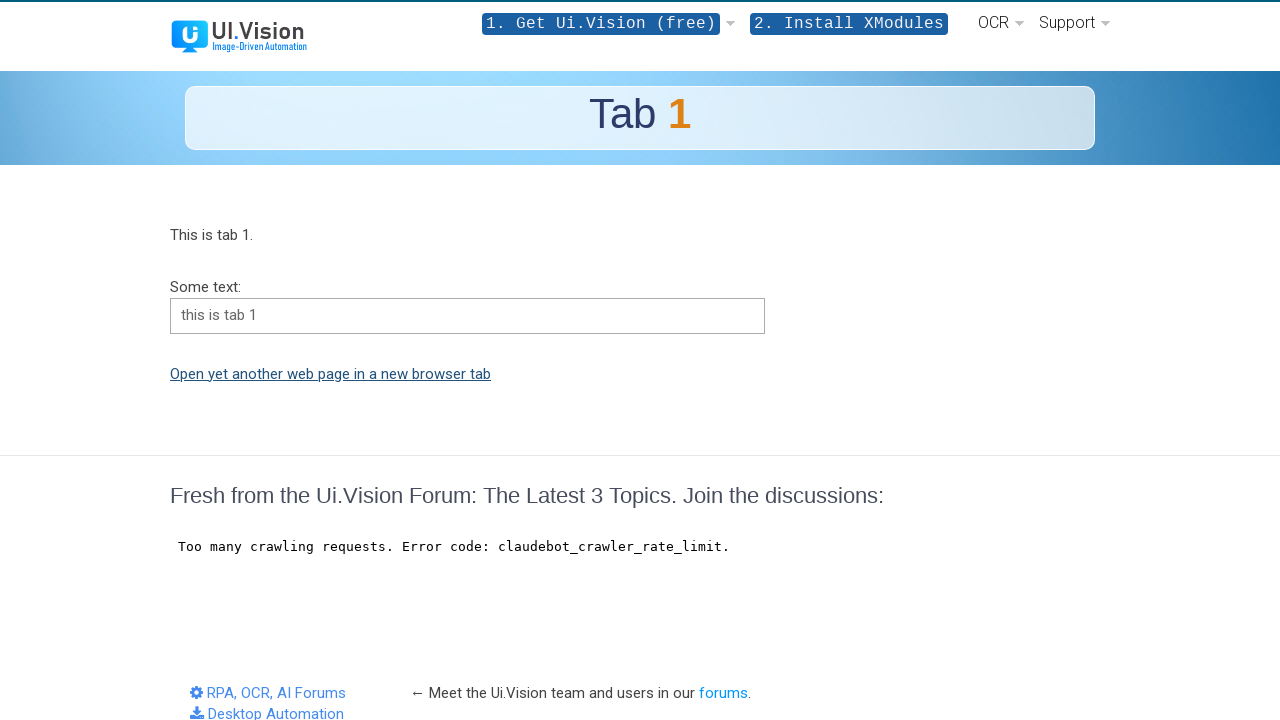

Waited for tab2 to load
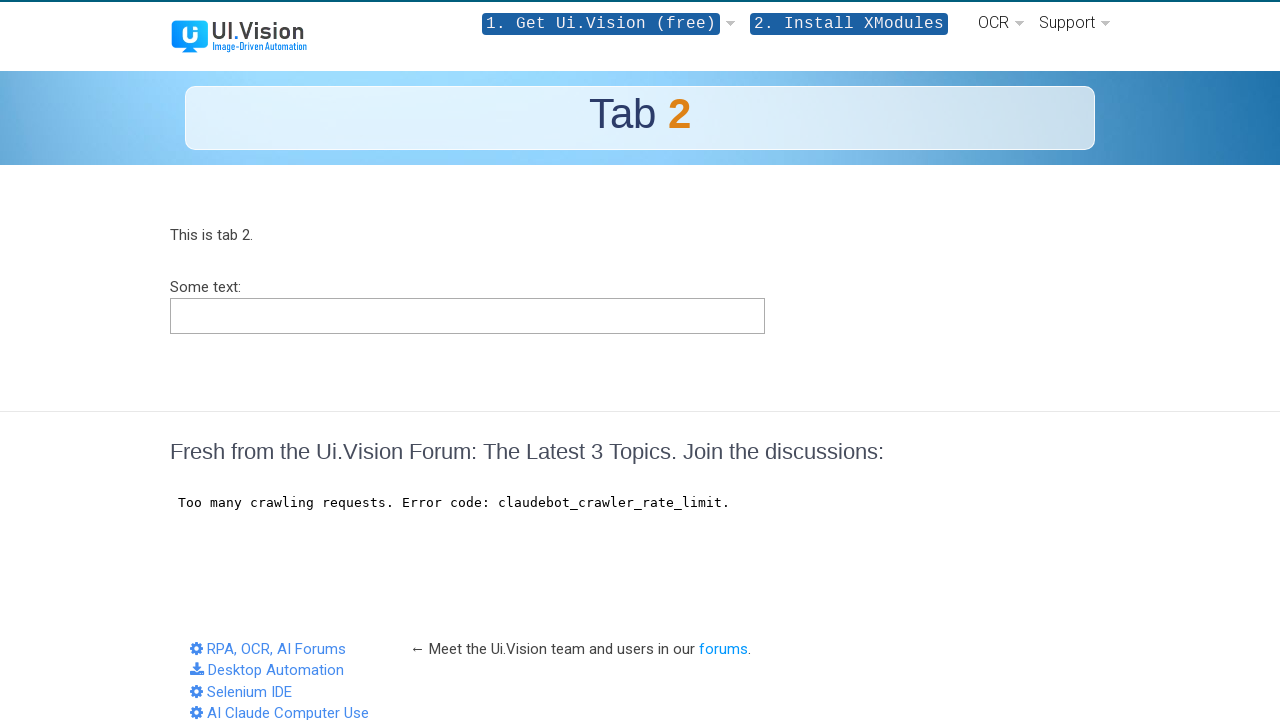

Verified tab2 title contains 'TAB2'
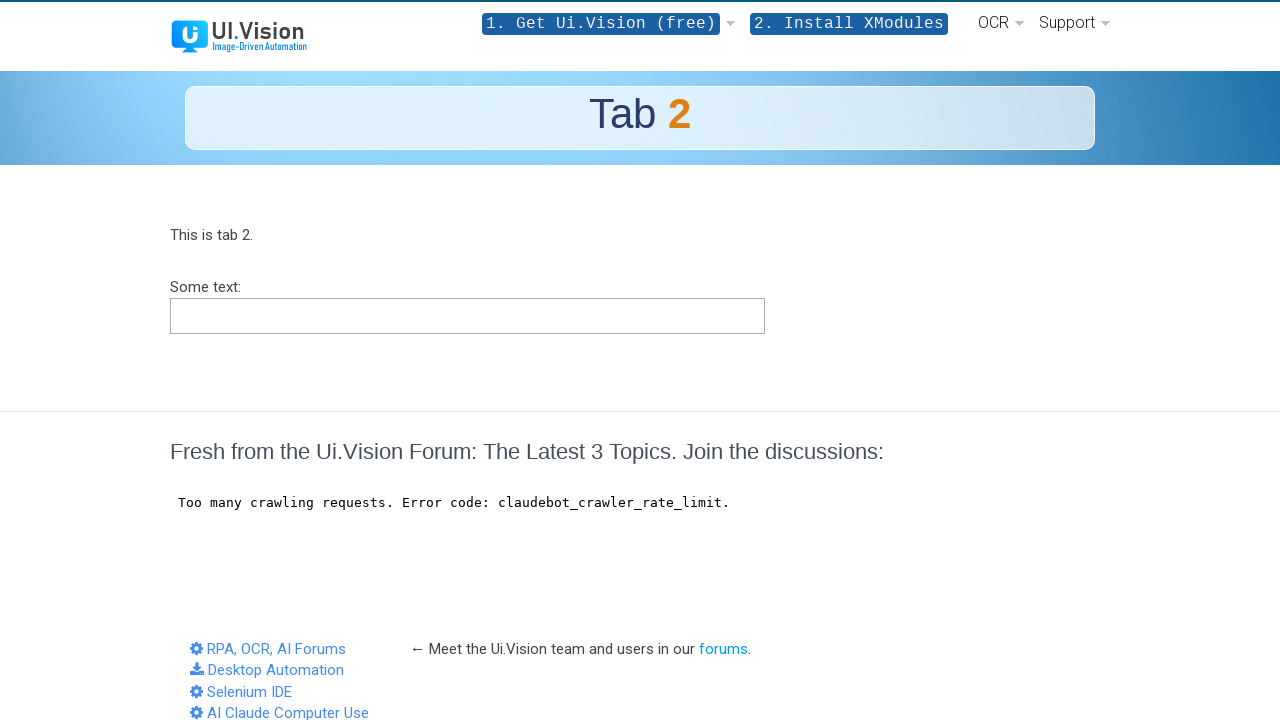

Filled form field in tab2 with 'And this is tab 2!' on #sometext2
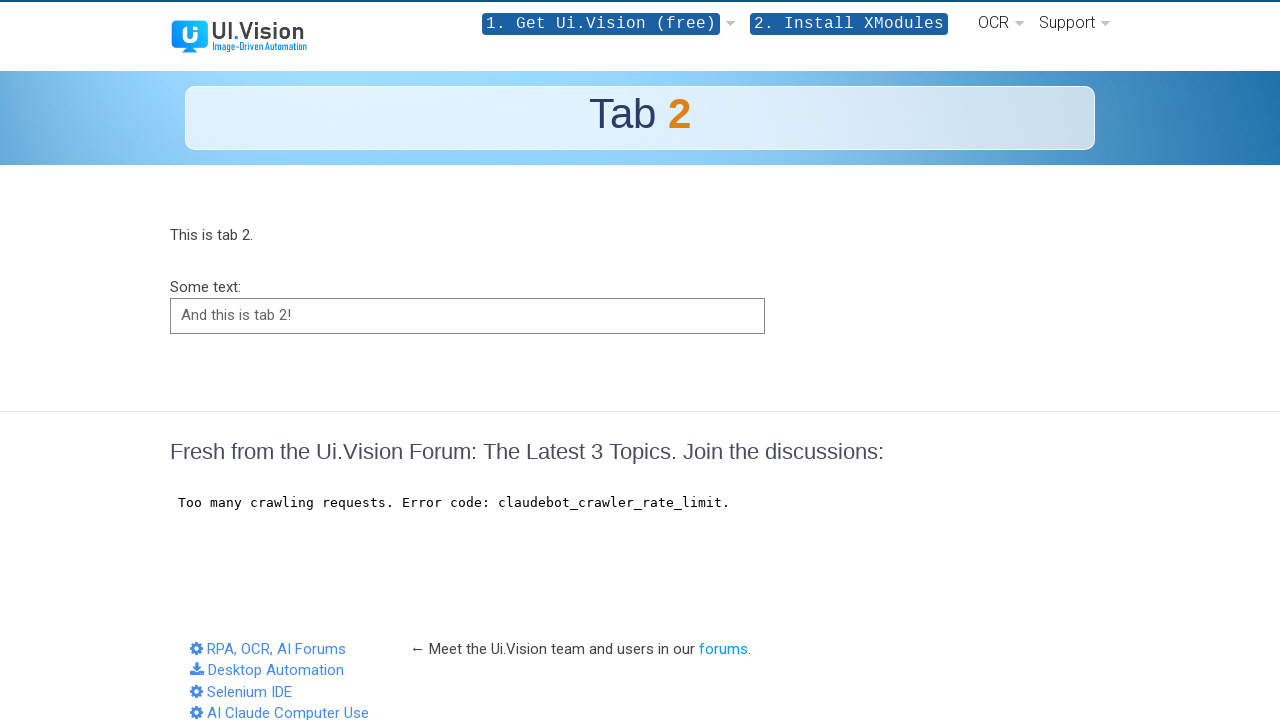

Switched back to tab1 and updated form field on #sometext1
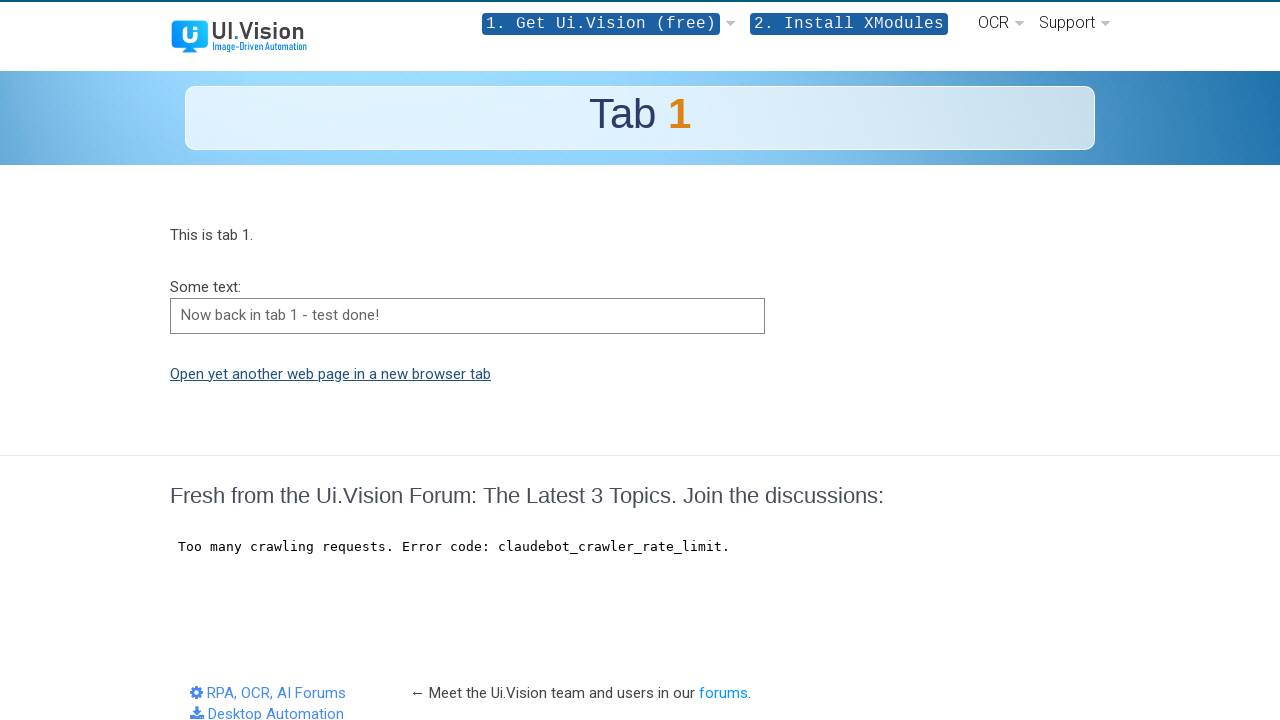

Closed tab1
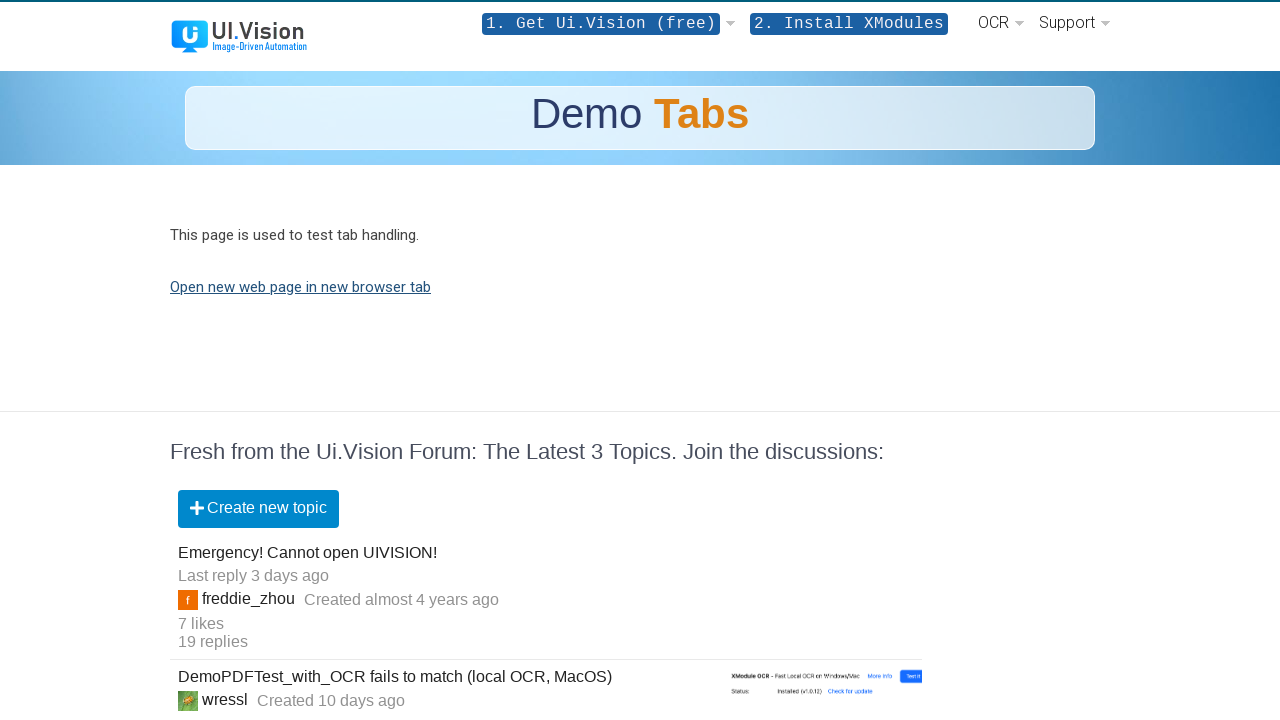

Verified tab2 is still accessible after closing tab1
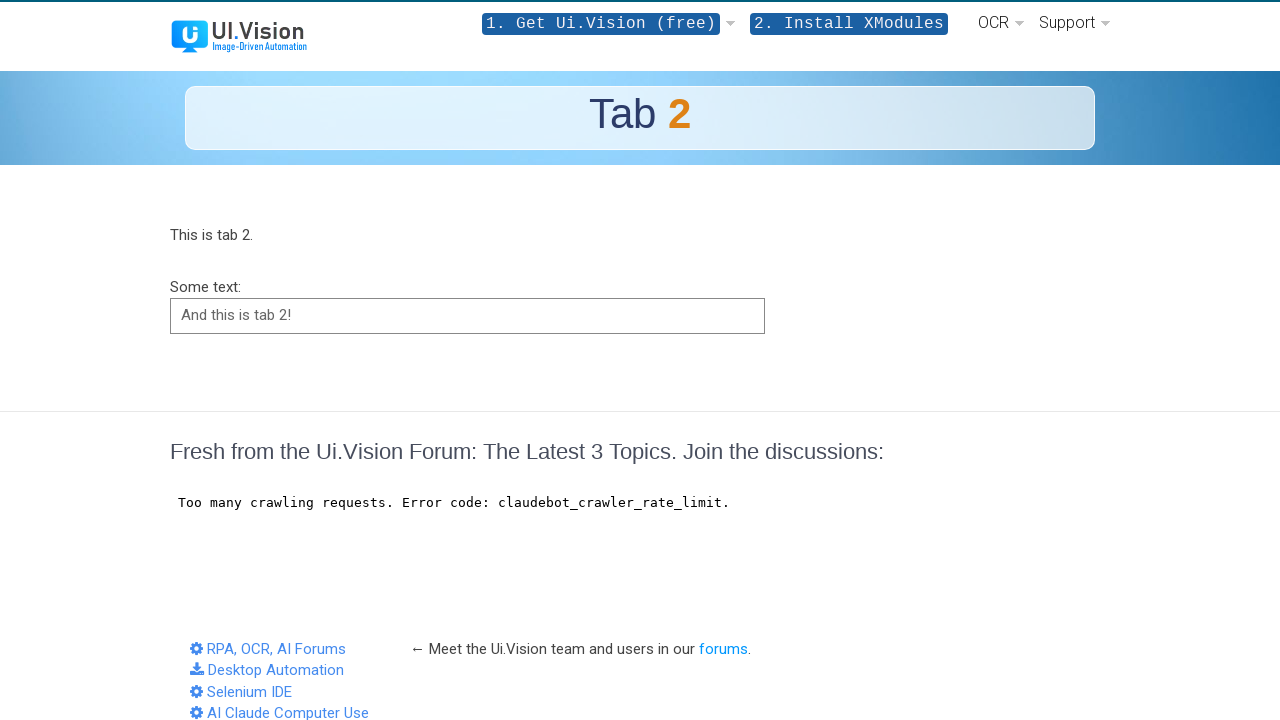

Opened new tab programmatically (new_tab1)
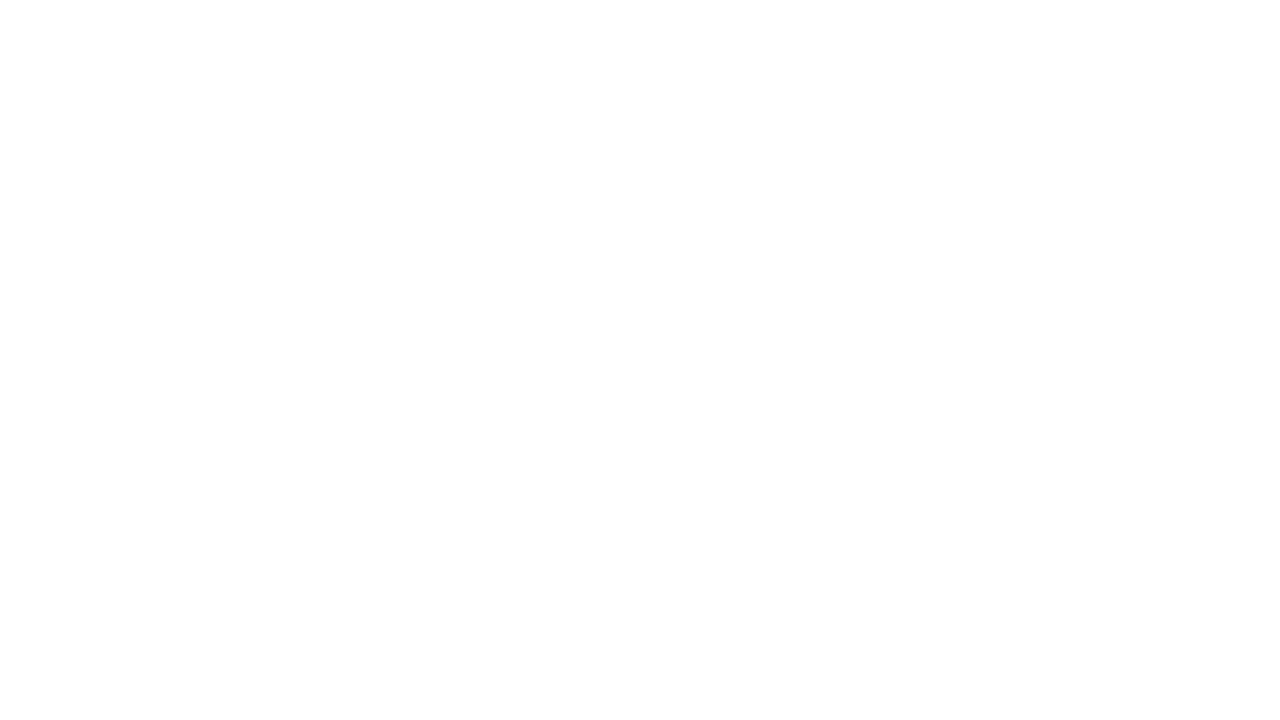

Navigated new_tab1 to https://ui.vision
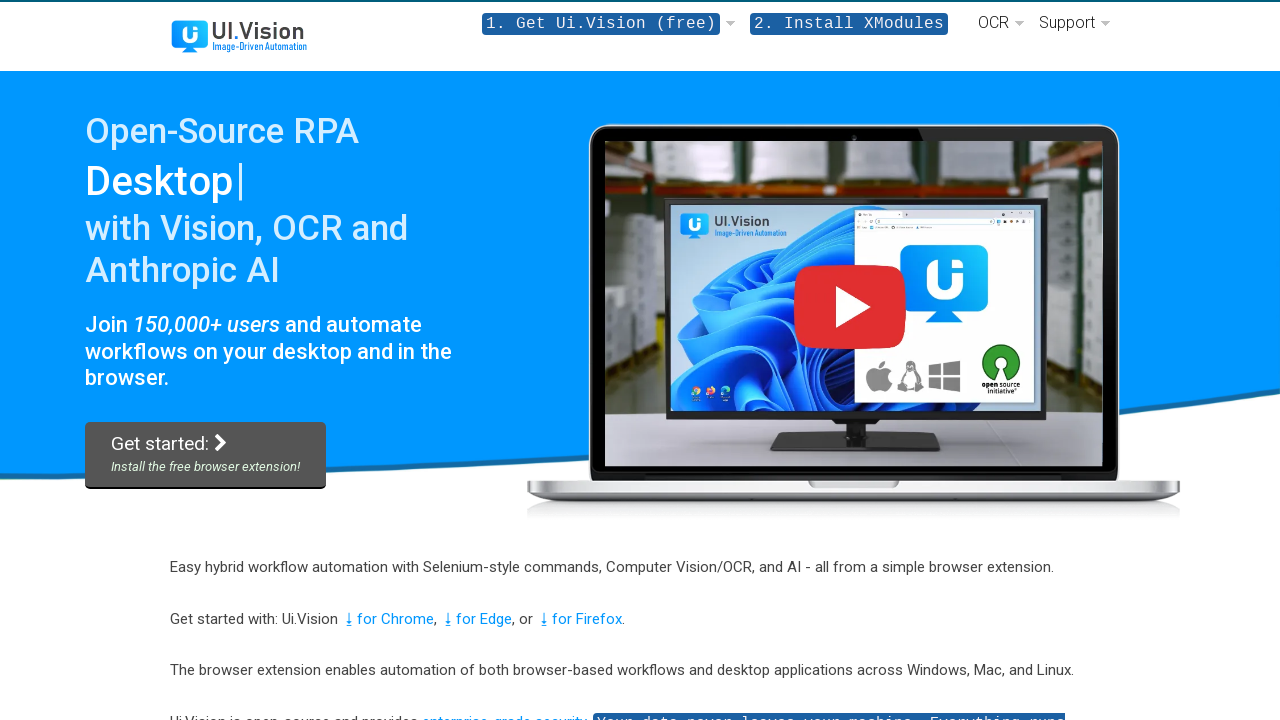

Opened new tab programmatically (new_tab2)
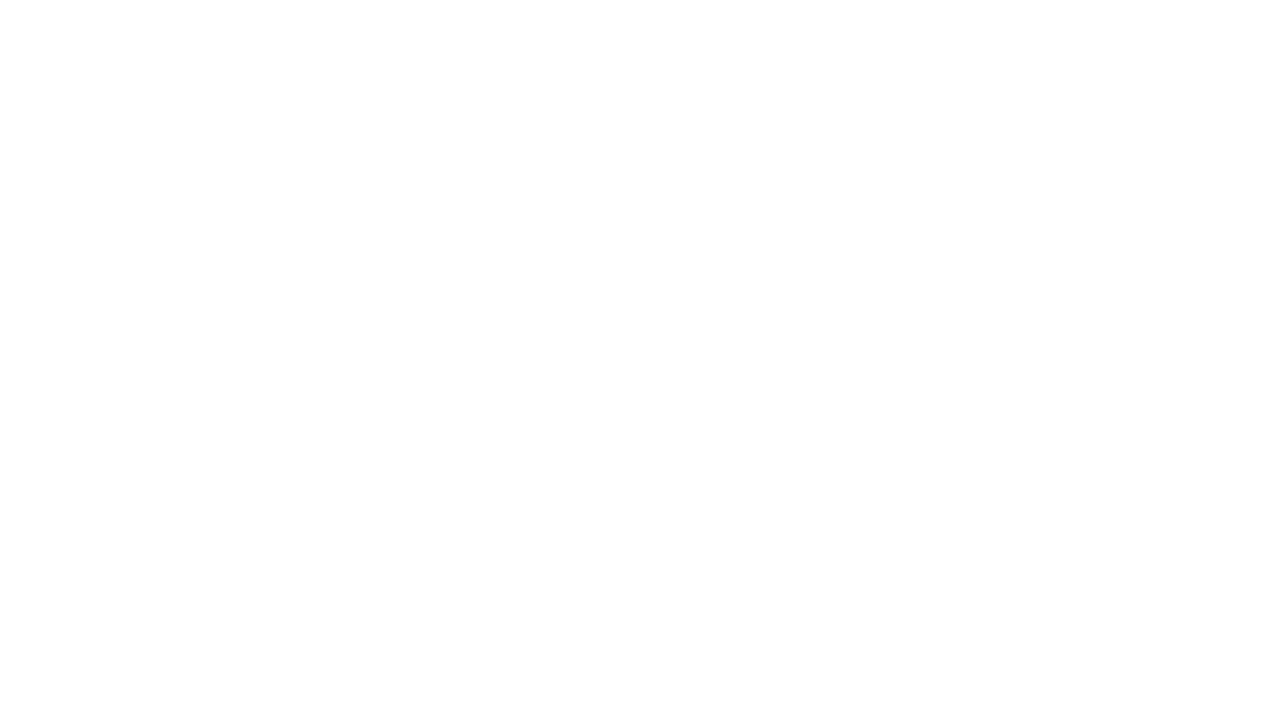

Navigated new_tab2 to https://ocr.space
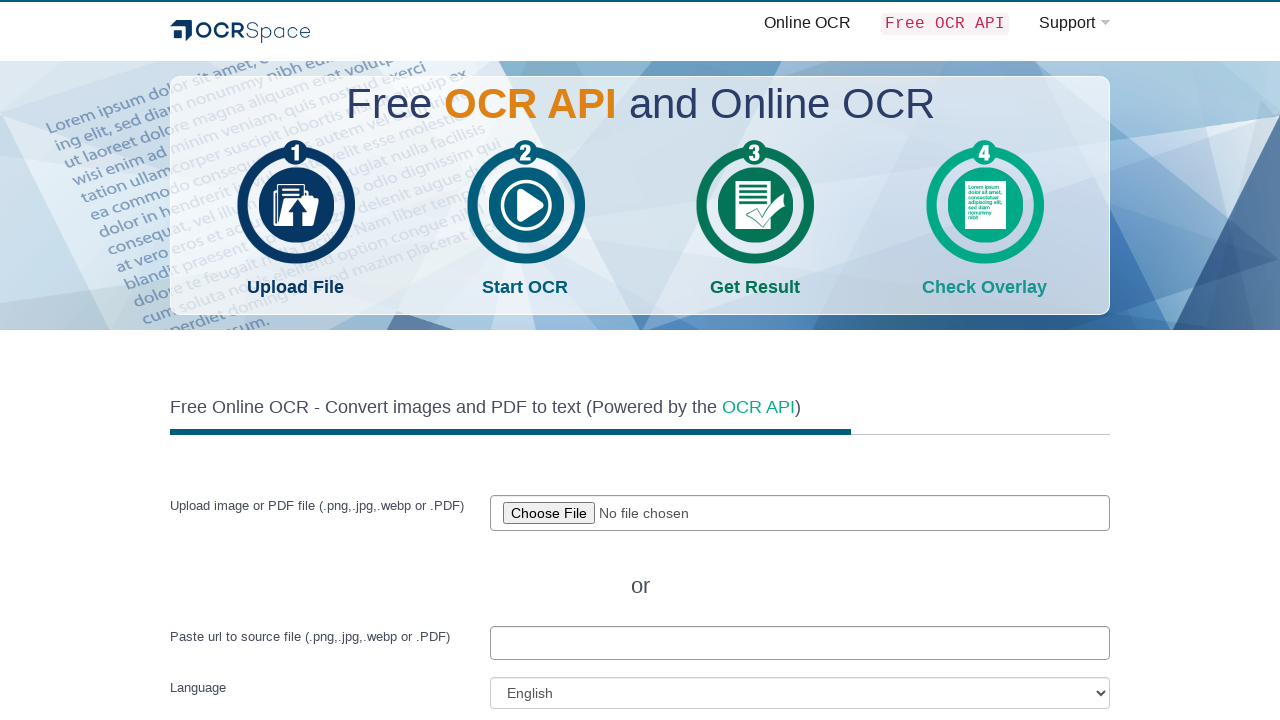

Filled imageUrl field in new_tab2 with 'Ui.Vision Tab Test done' on #imageUrl
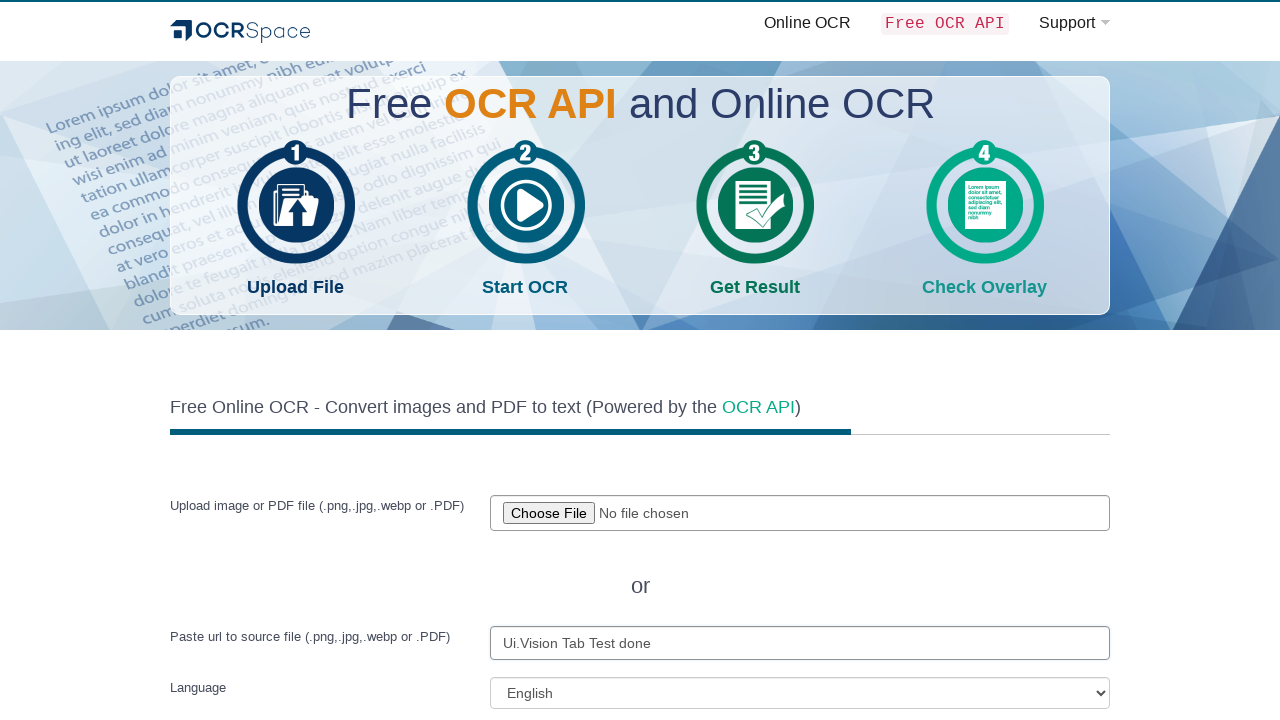

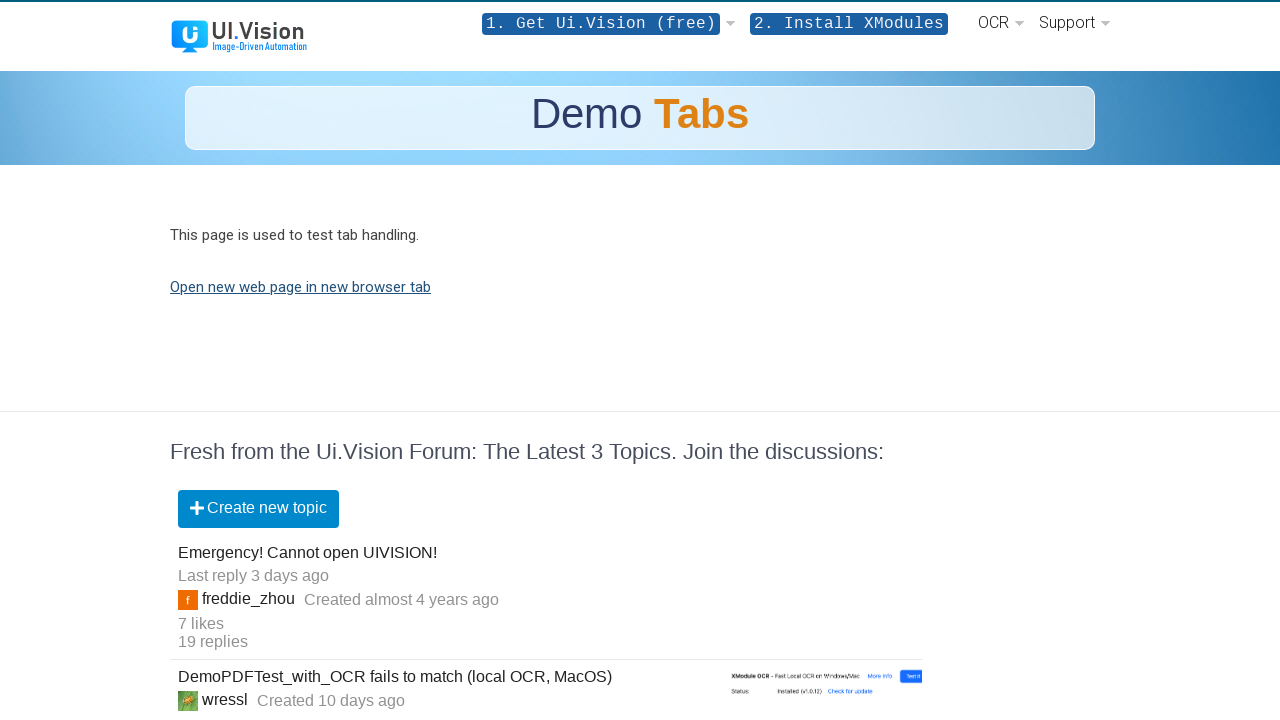